Demonstrates drag and drop by offset by dragging an element to specific X and Y coordinates

Starting URL: https://crossbrowsertesting.github.io/drag-and-drop

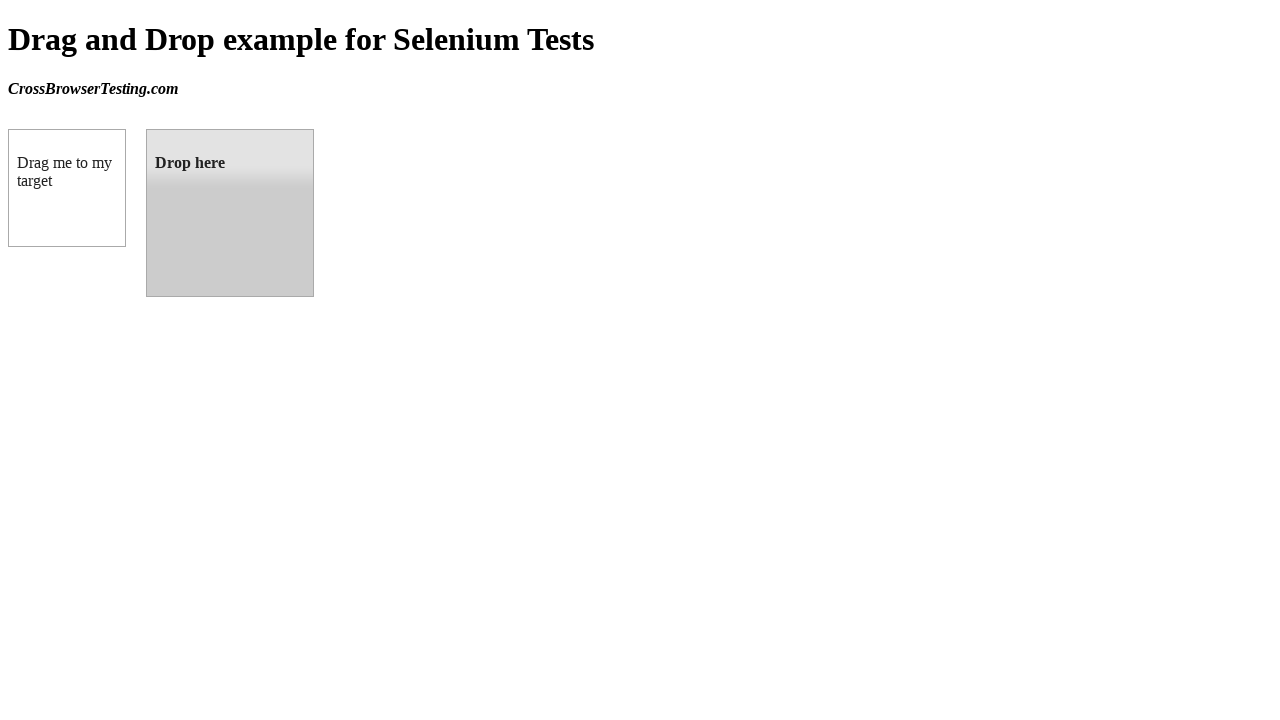

Located draggable source element
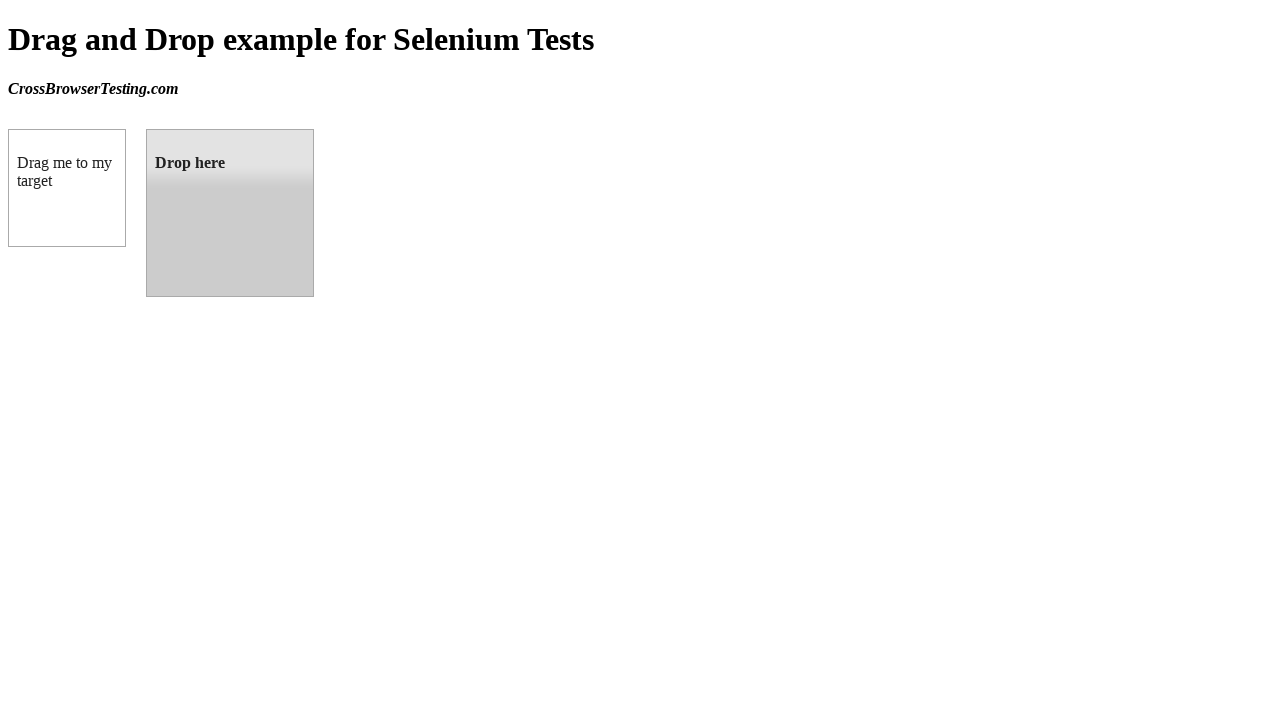

Located droppable target element
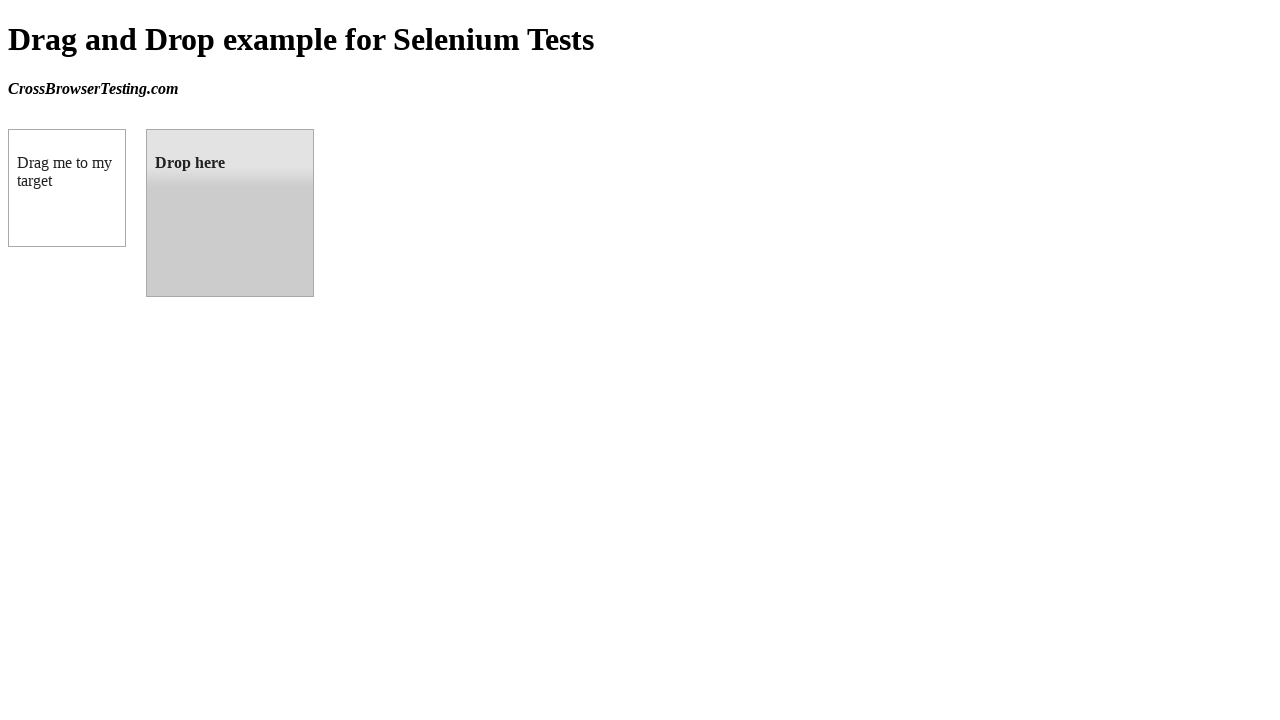

Retrieved bounding box of target element
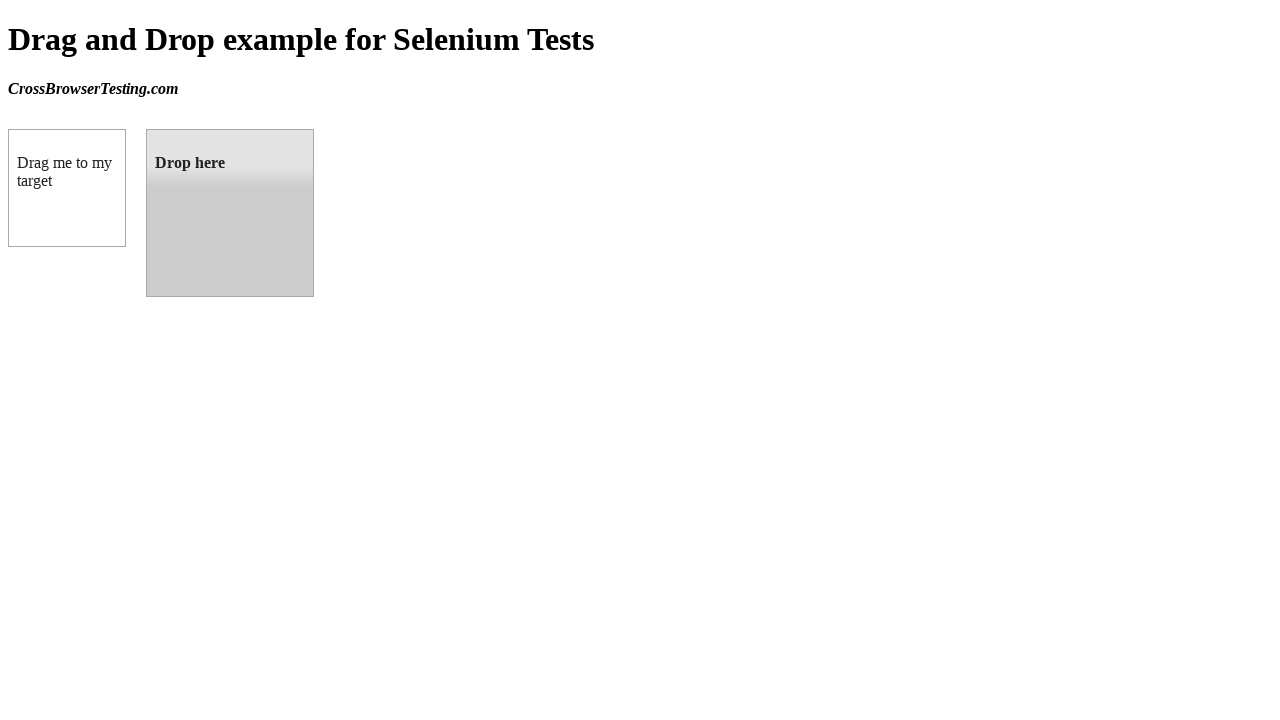

Dragged element to target position by offset at (230, 213)
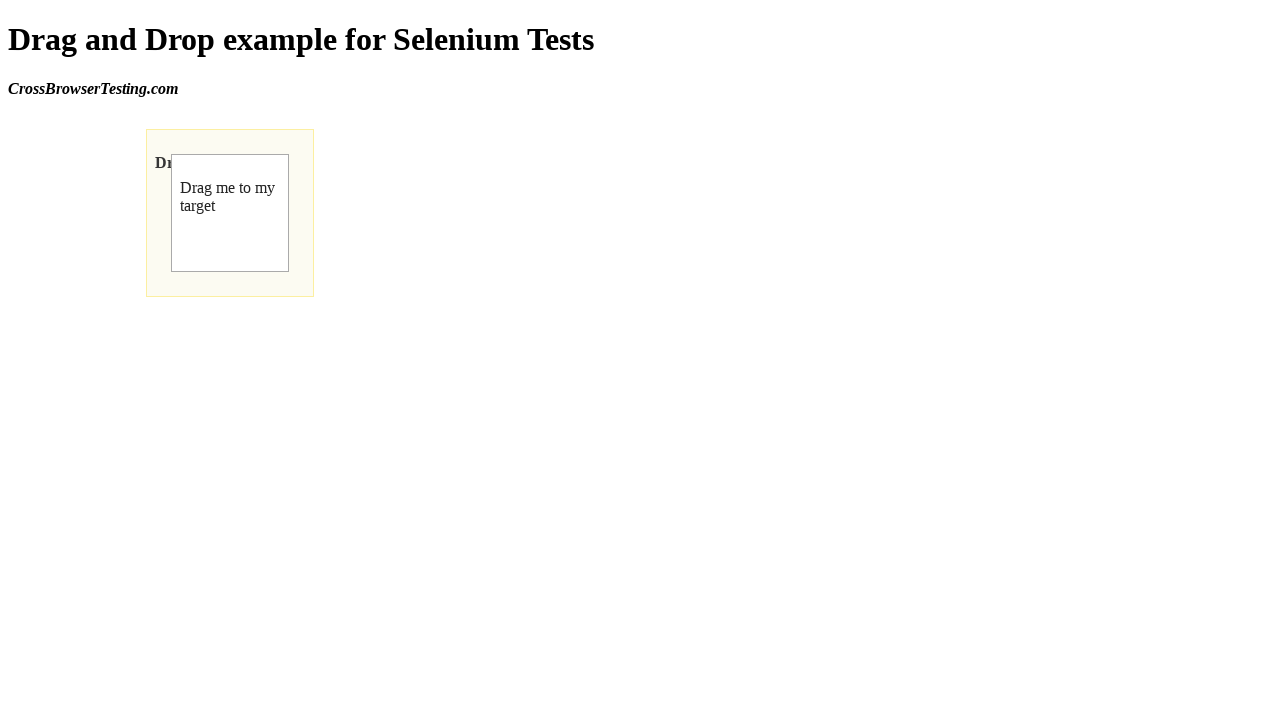

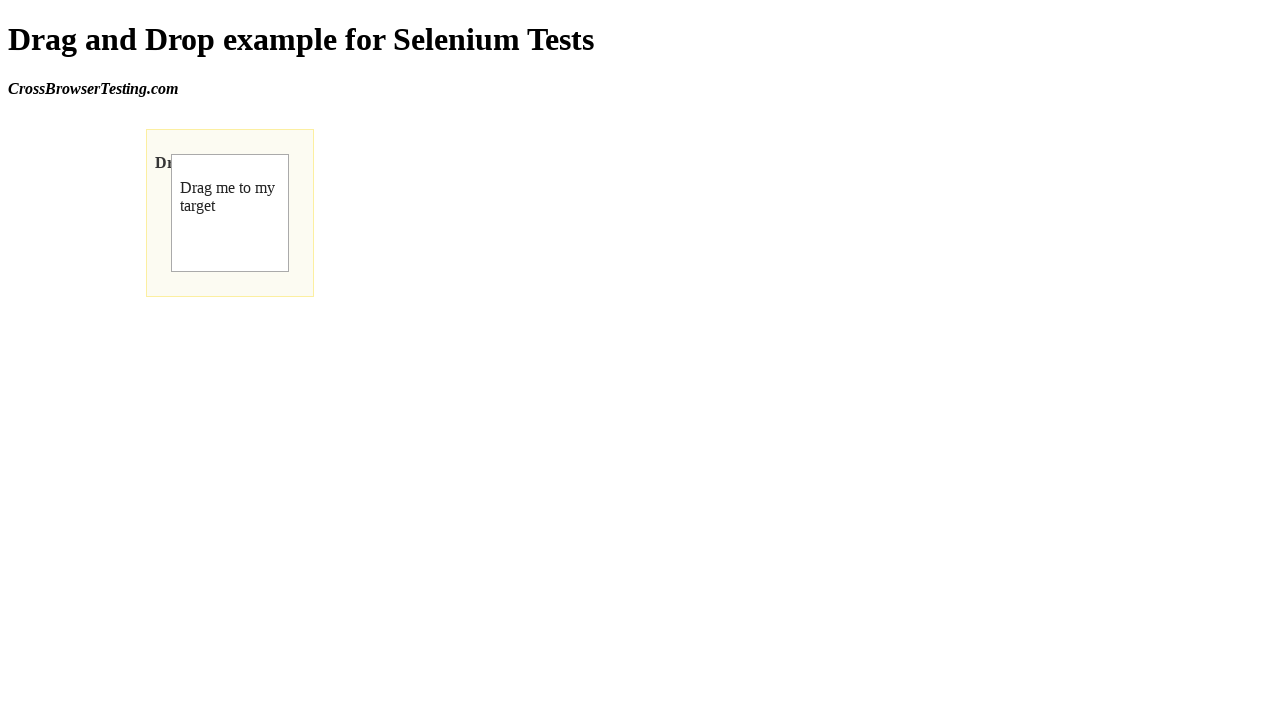